Tests selecting and deselecting a checkbox labeled 'Pasta'

Starting URL: https://thefreerangetester.github.io/sandbox-automation-testing/

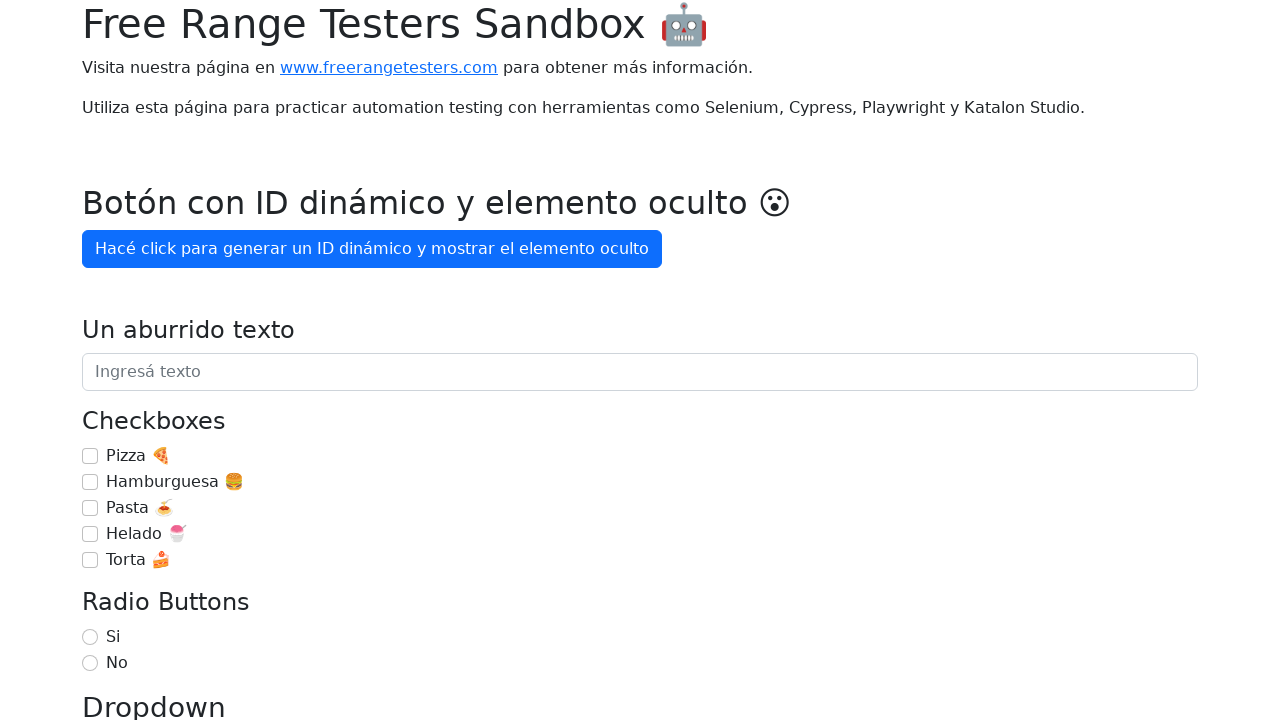

Checked the 'Pasta 🍝' checkbox at (90, 508) on internal:label="Pasta \ud83c\udf5d"i
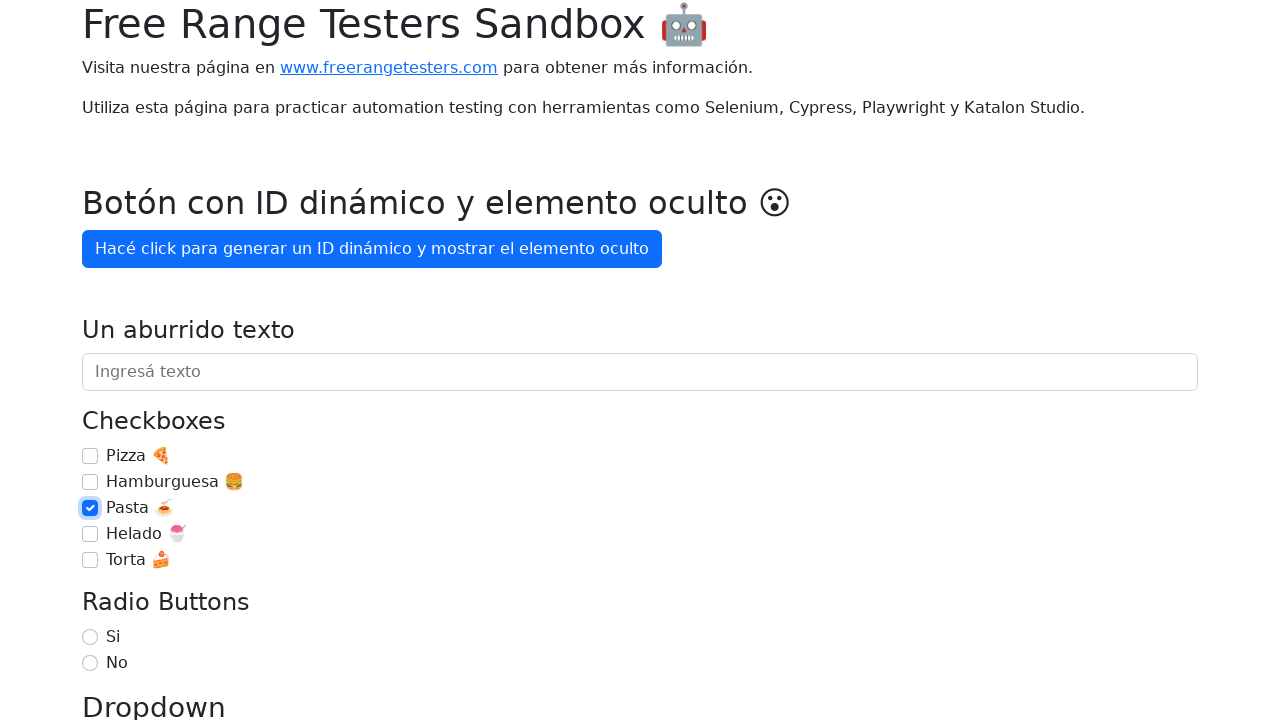

Verified that 'Pasta 🍝' checkbox is checked
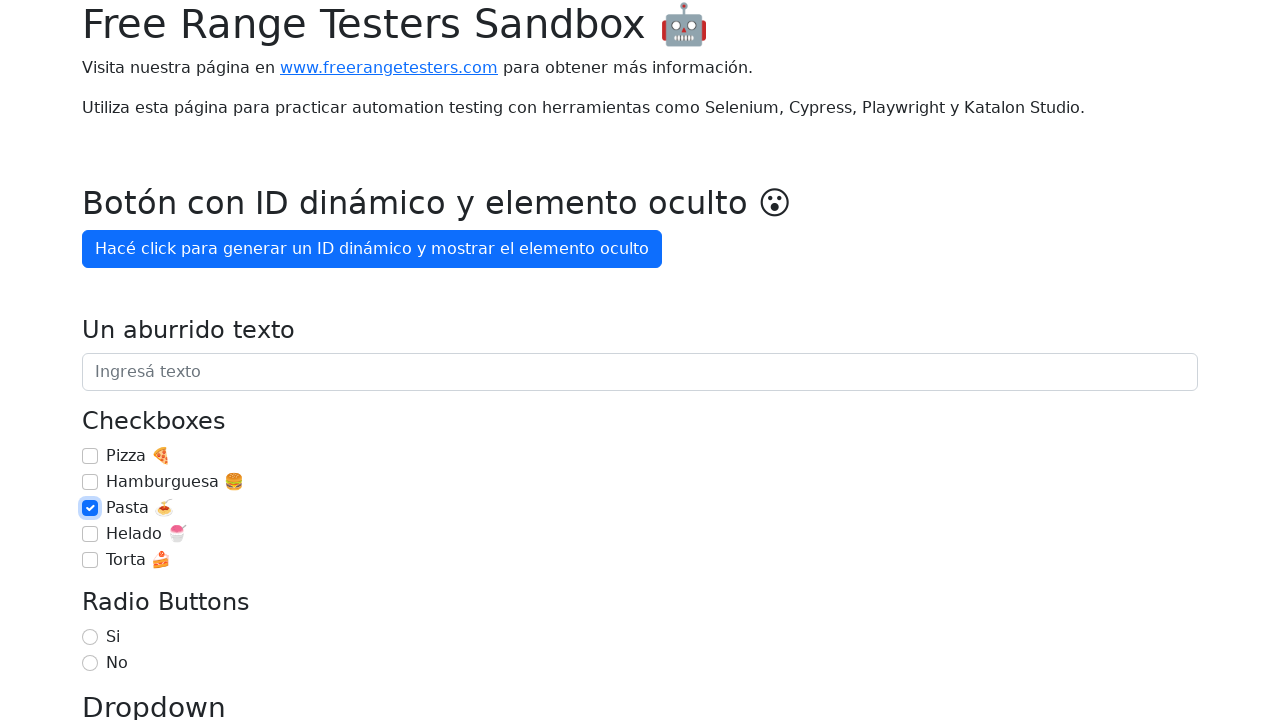

Unchecked the 'Pasta 🍝' checkbox at (90, 508) on internal:label="Pasta \ud83c\udf5d"i
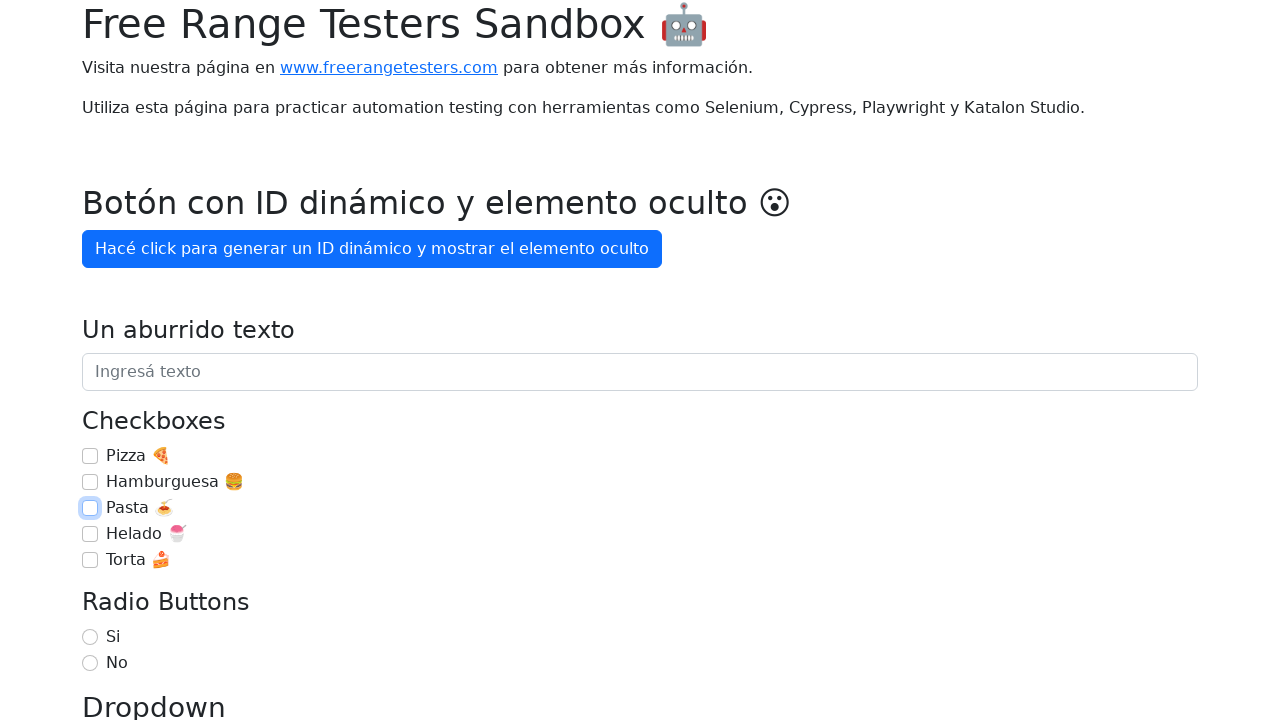

Verified that 'Pasta 🍝' checkbox is unchecked
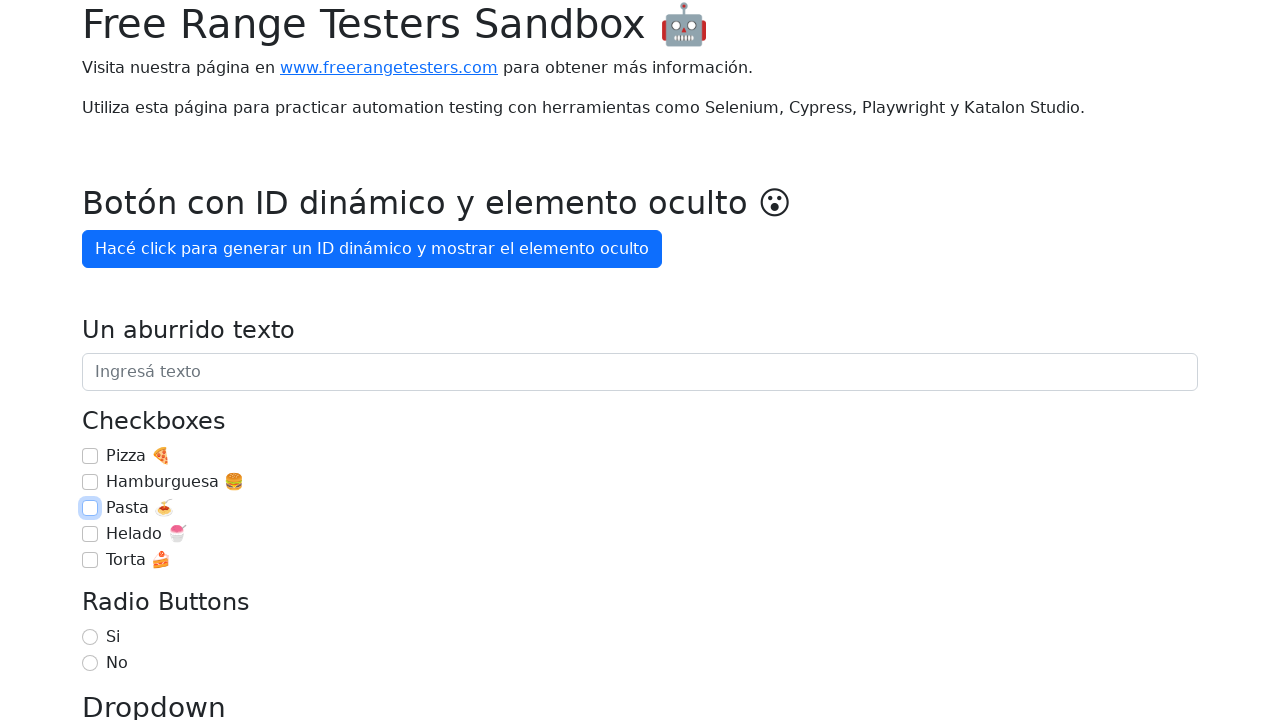

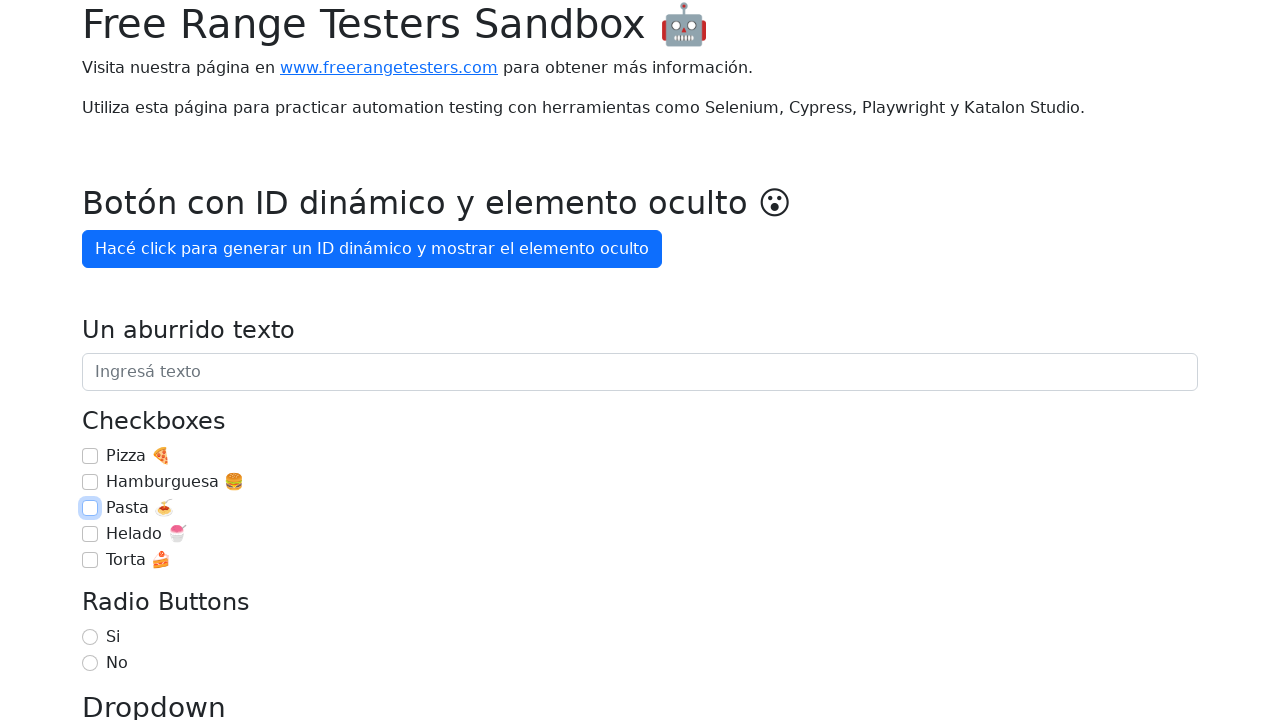